Tests a page with delayed element loading by waiting for a verify button to become clickable, clicking it, and verifying a success message appears

Starting URL: http://suninjuly.github.io/wait2.html

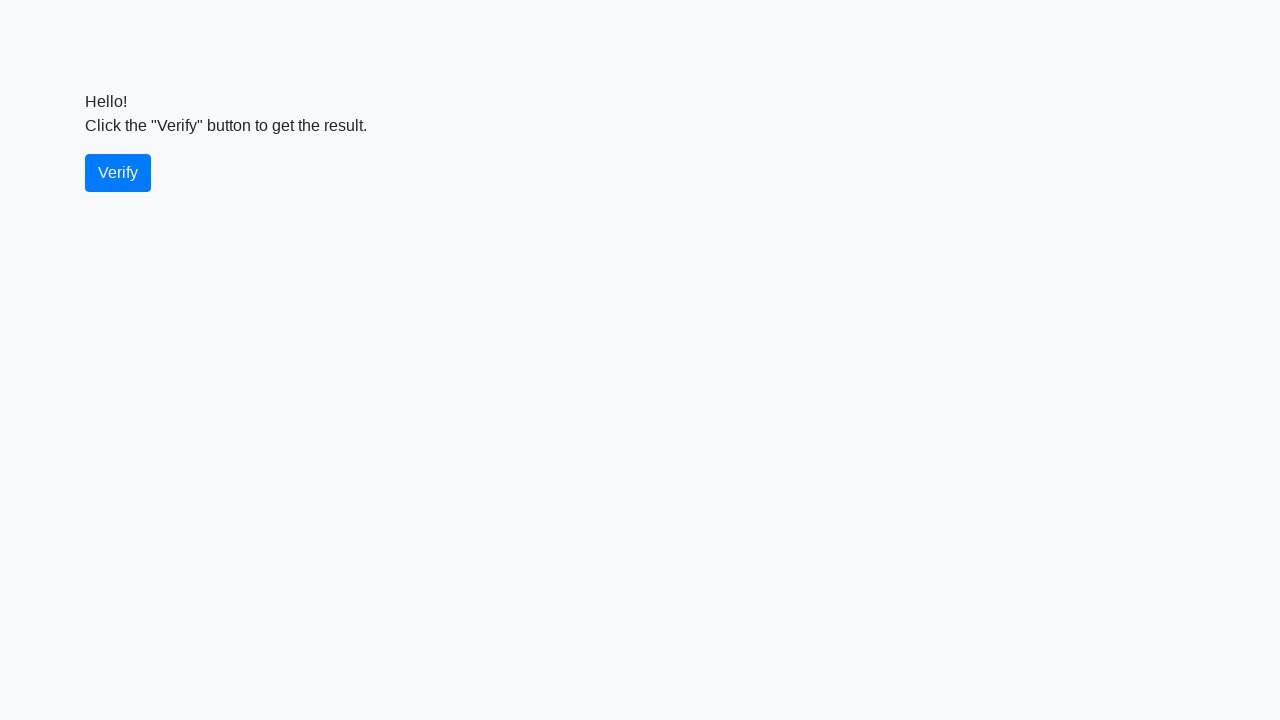

Waited for verify button to become visible
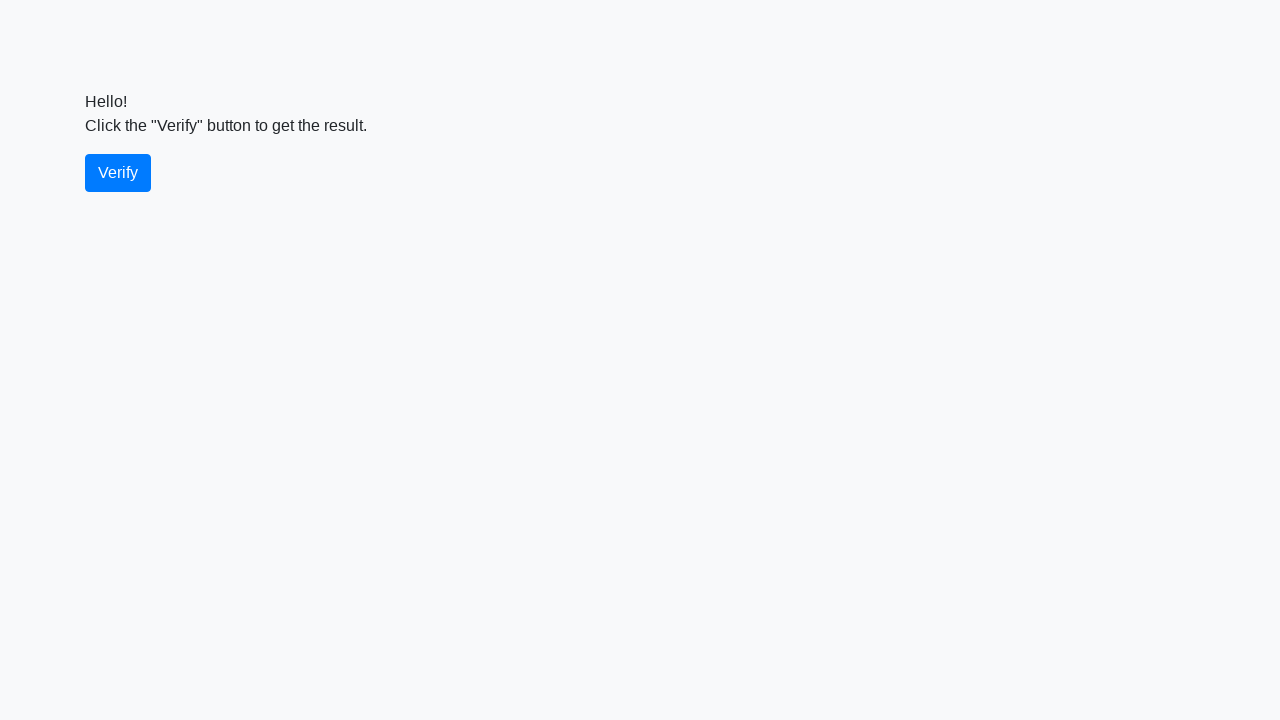

Clicked the verify button at (118, 173) on #verify
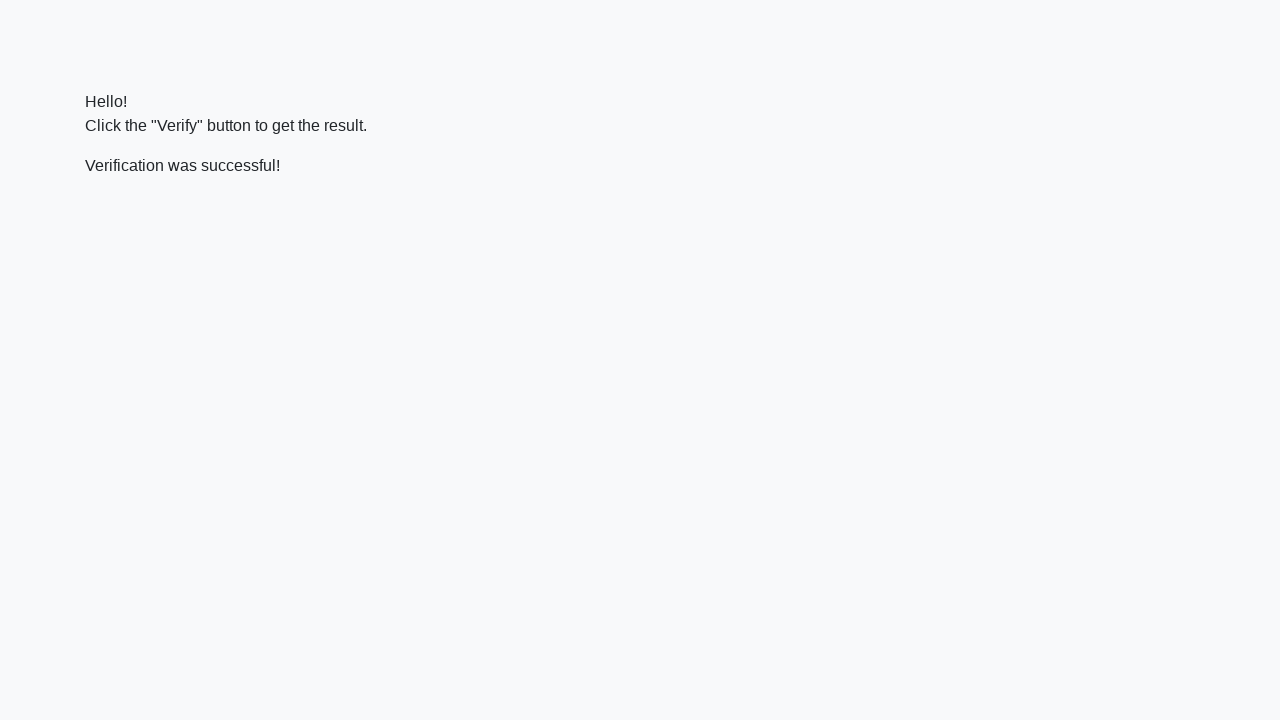

Success message element loaded
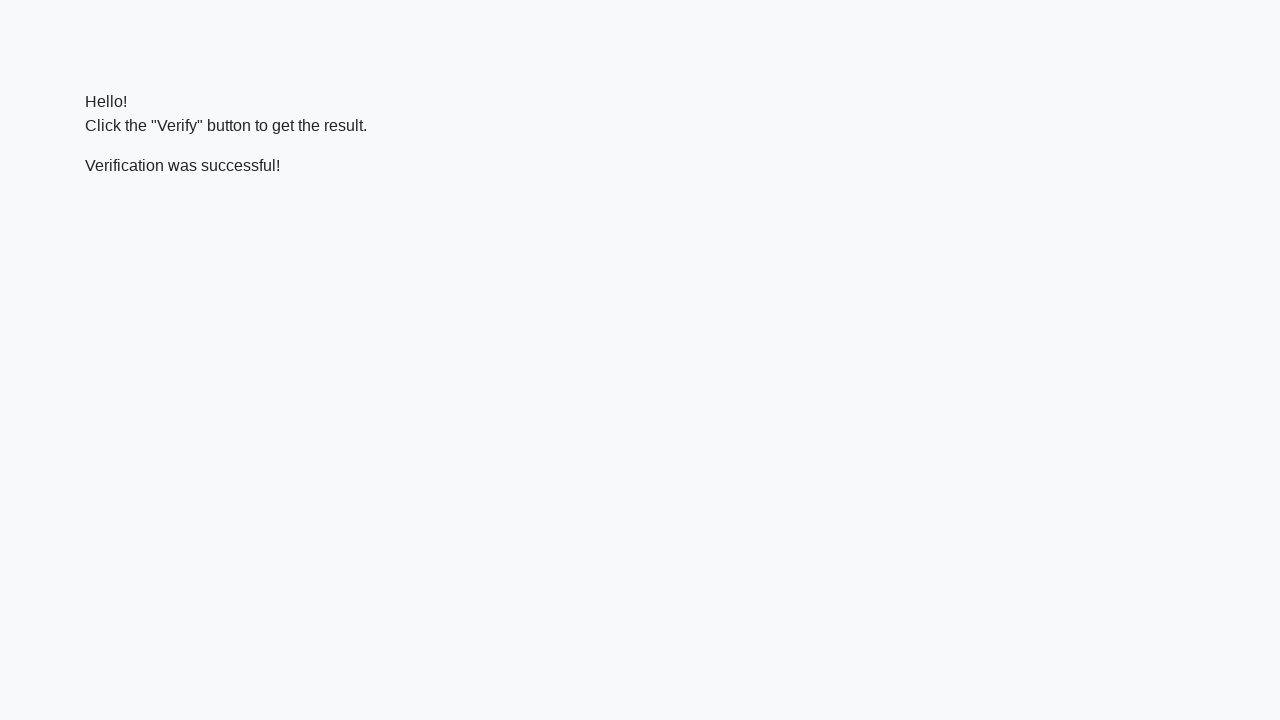

Located the success message element
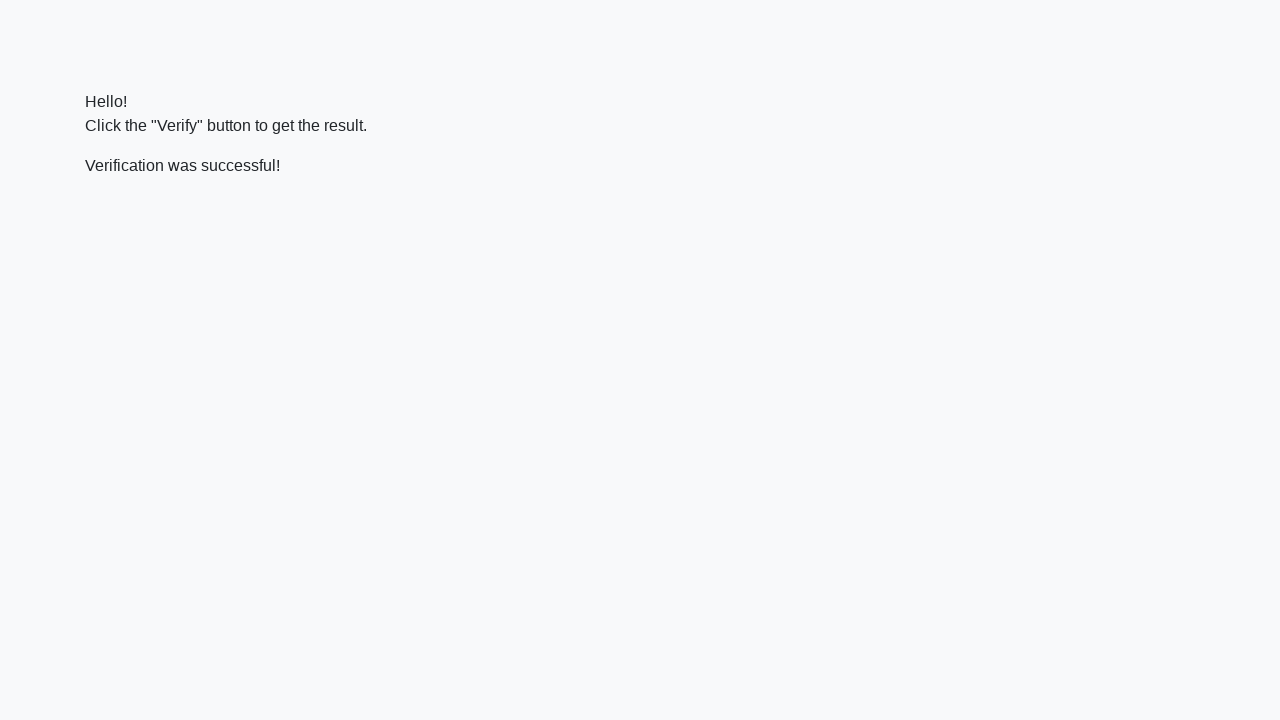

Verified that success message contains 'successful'
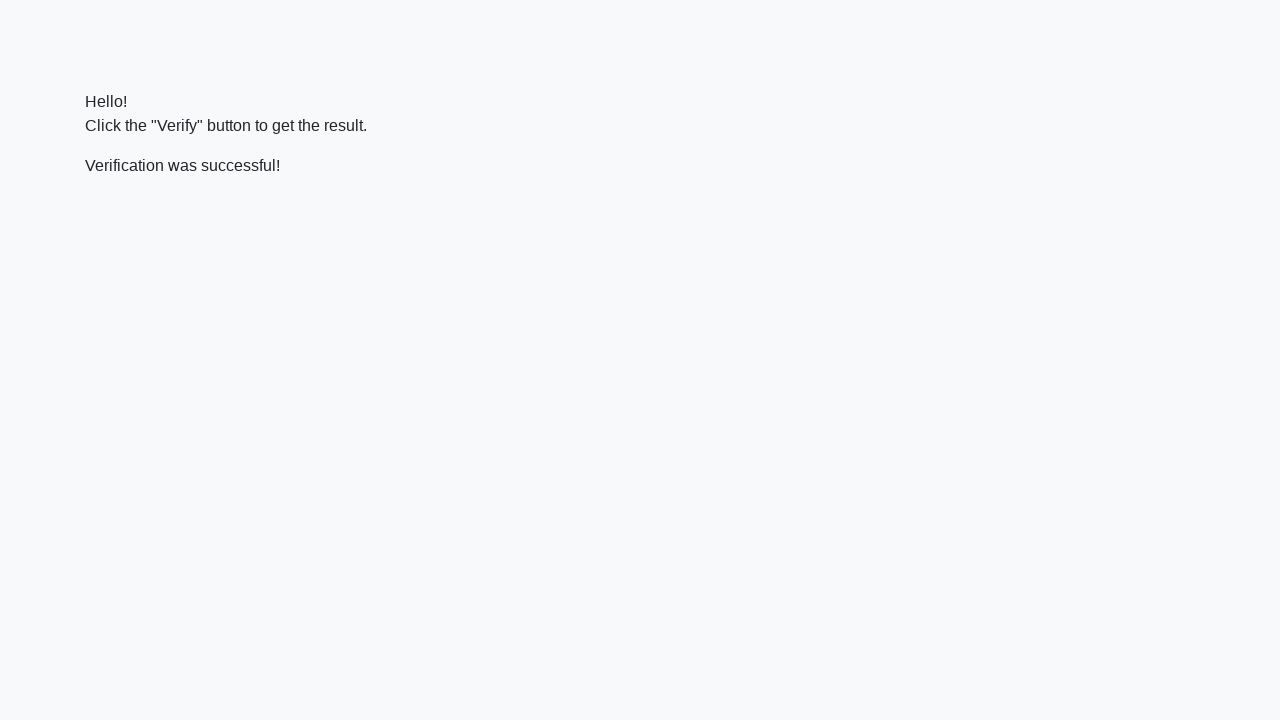

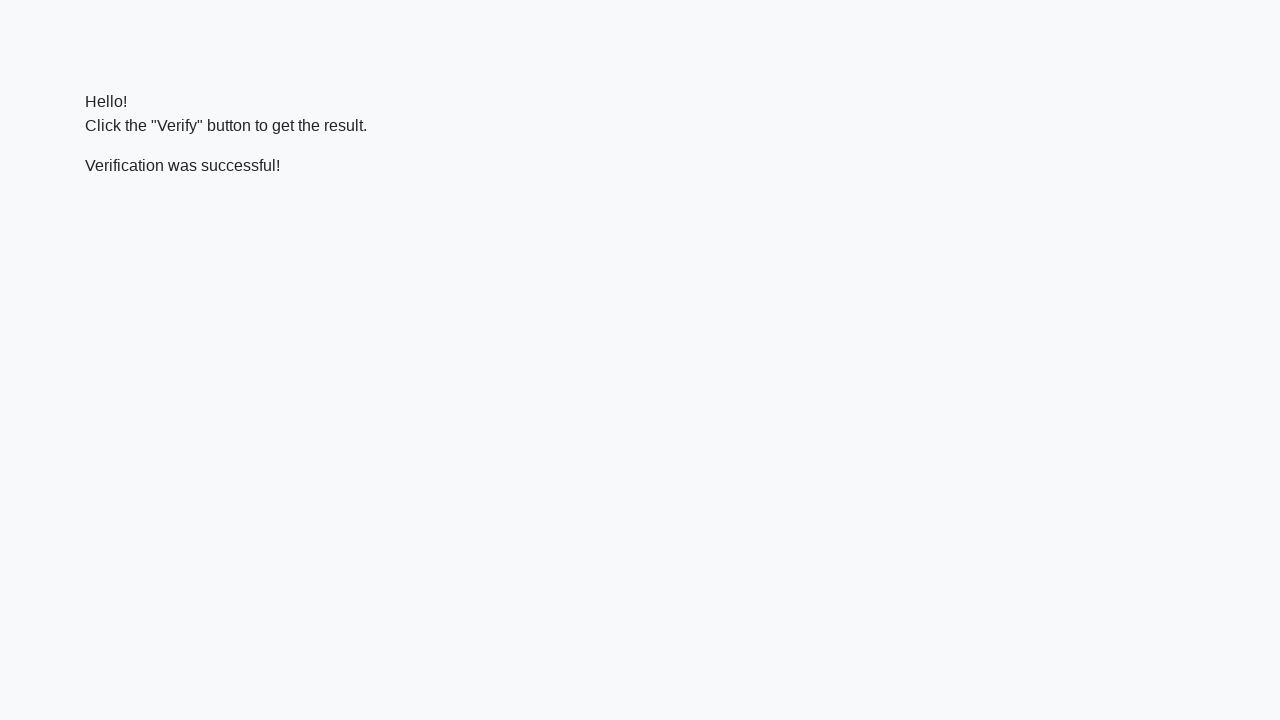